Tests multi-tab/window handling by clicking links that open new tabs, switching between tabs, and verifying content on each tab.

Starting URL: https://v1.training-support.net/selenium/tab-opener

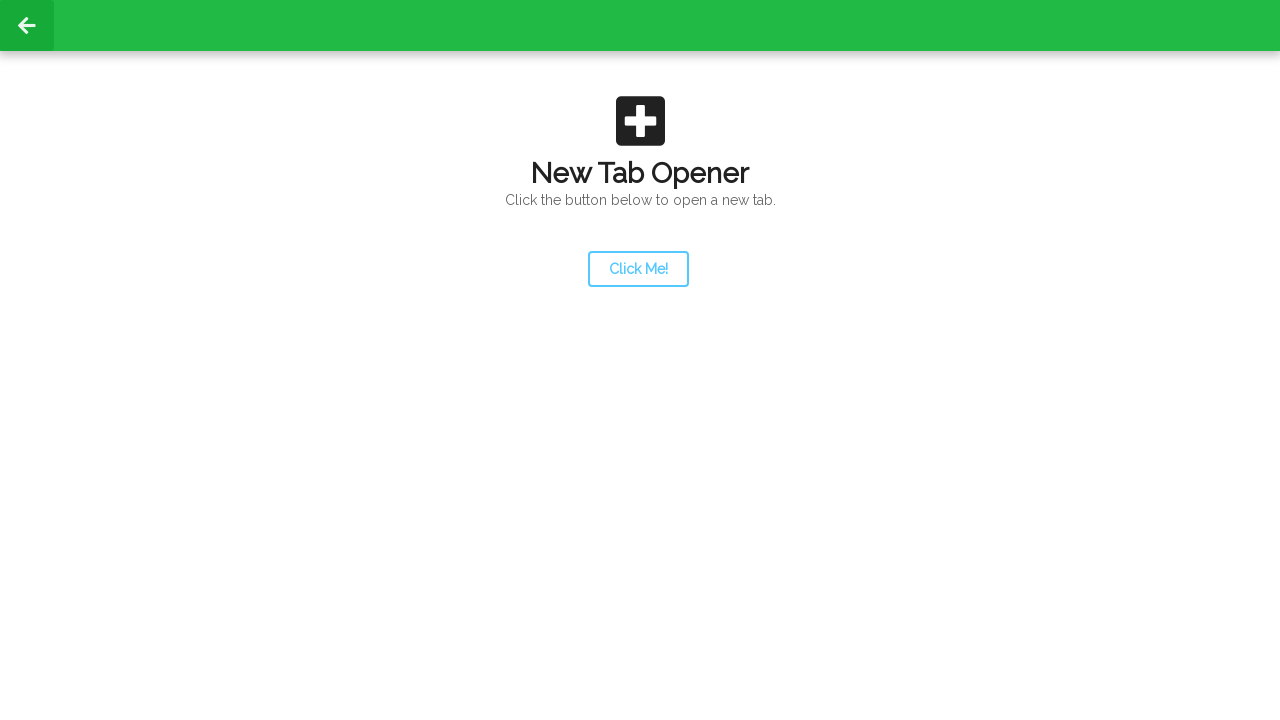

Clicked launcher link to open a new tab at (638, 269) on #launcher
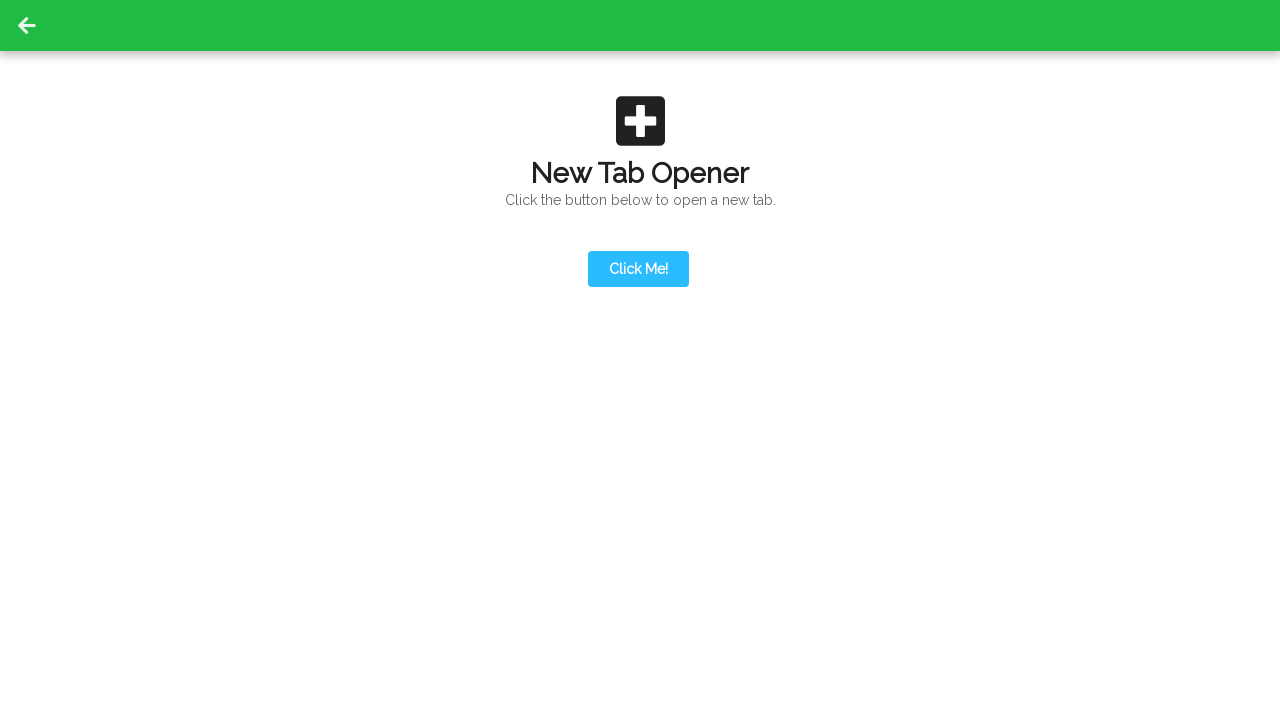

New tab loaded successfully
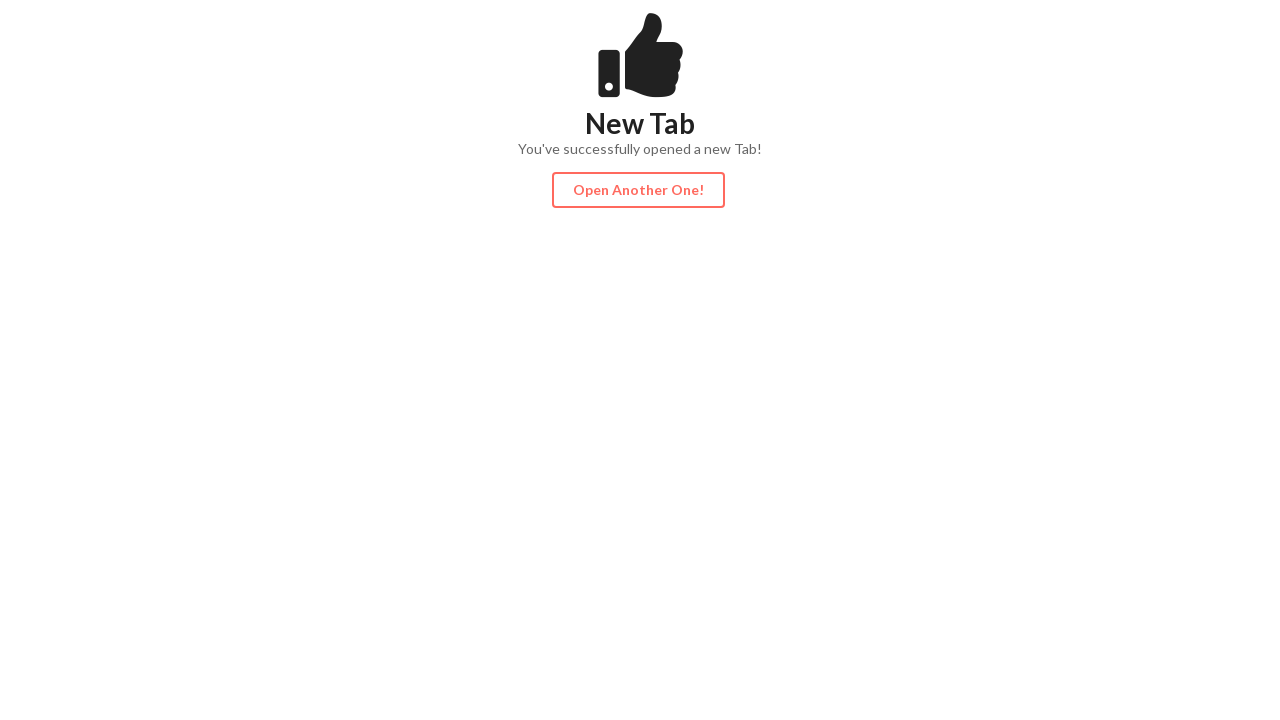

Verified content heading on new tab
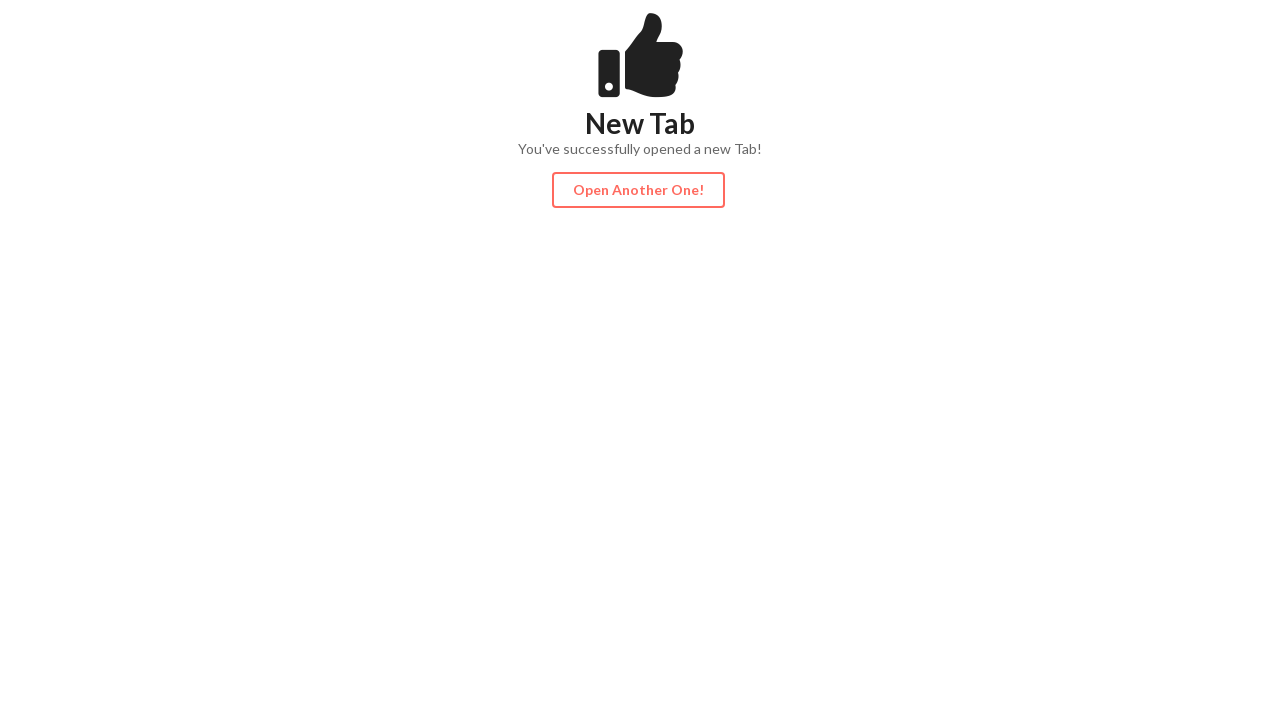

Clicked action button to open third tab at (638, 190) on #actionButton
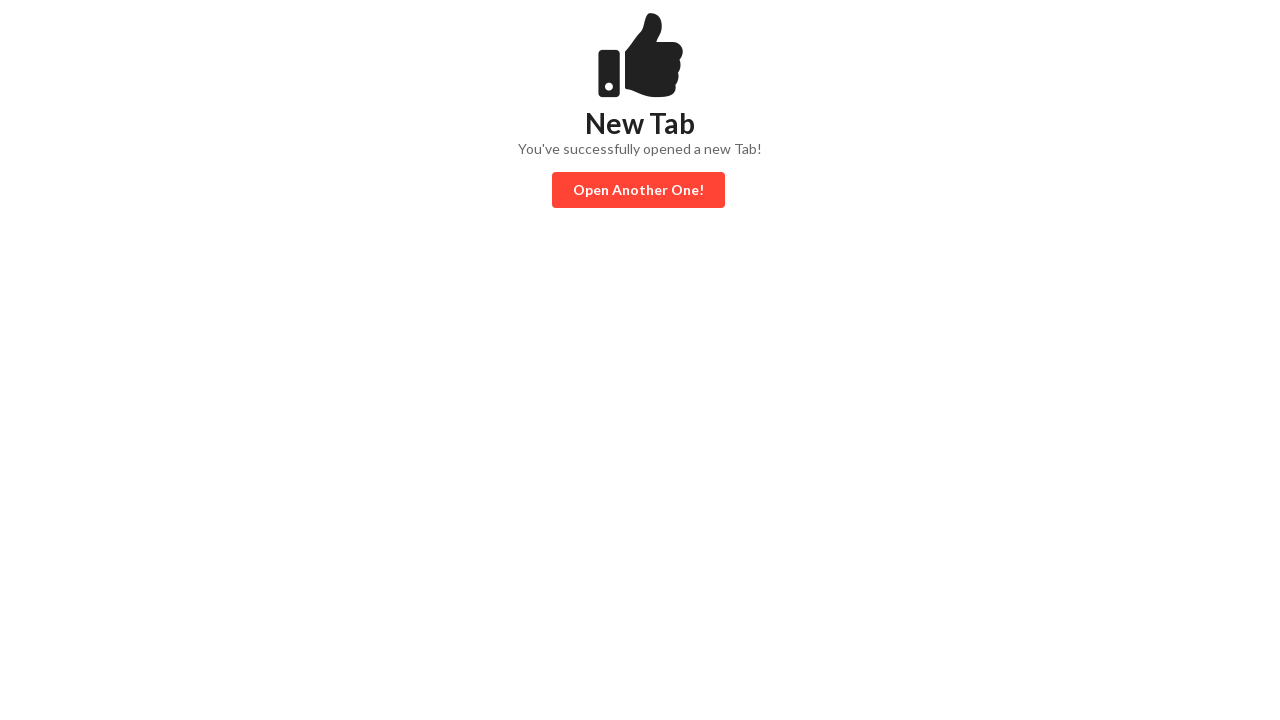

Third tab loaded successfully
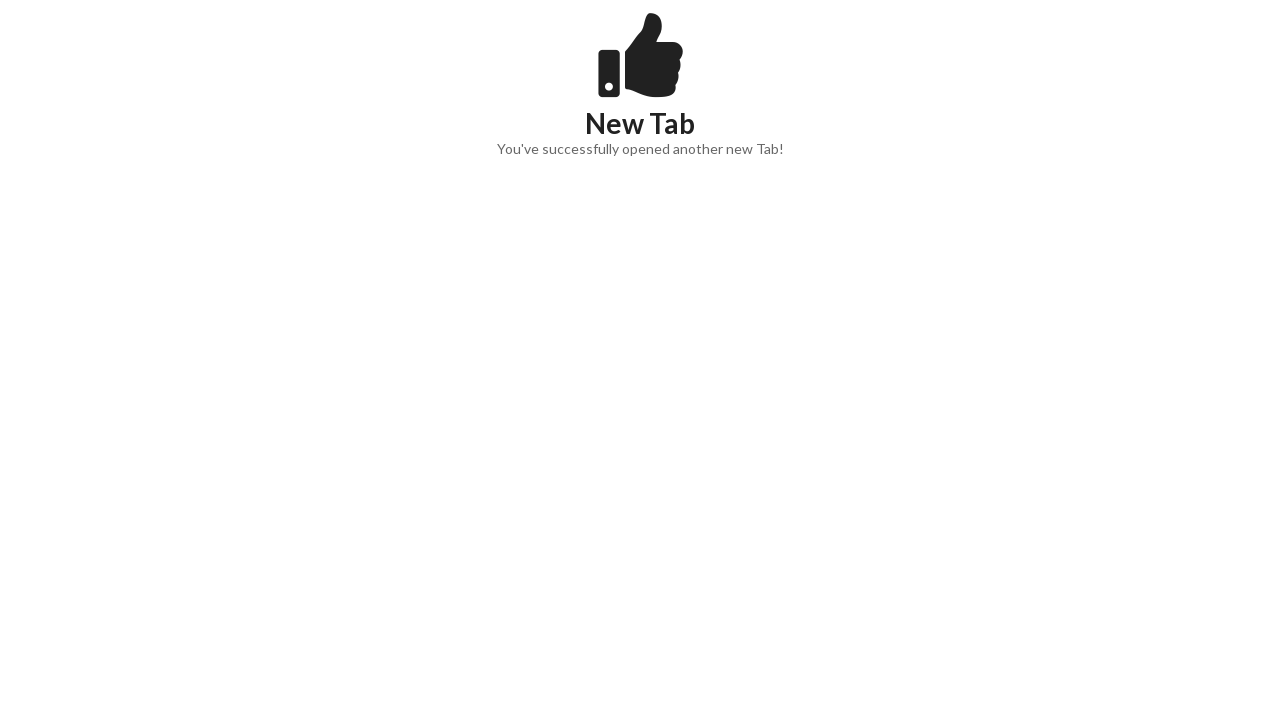

Verified content heading on third tab
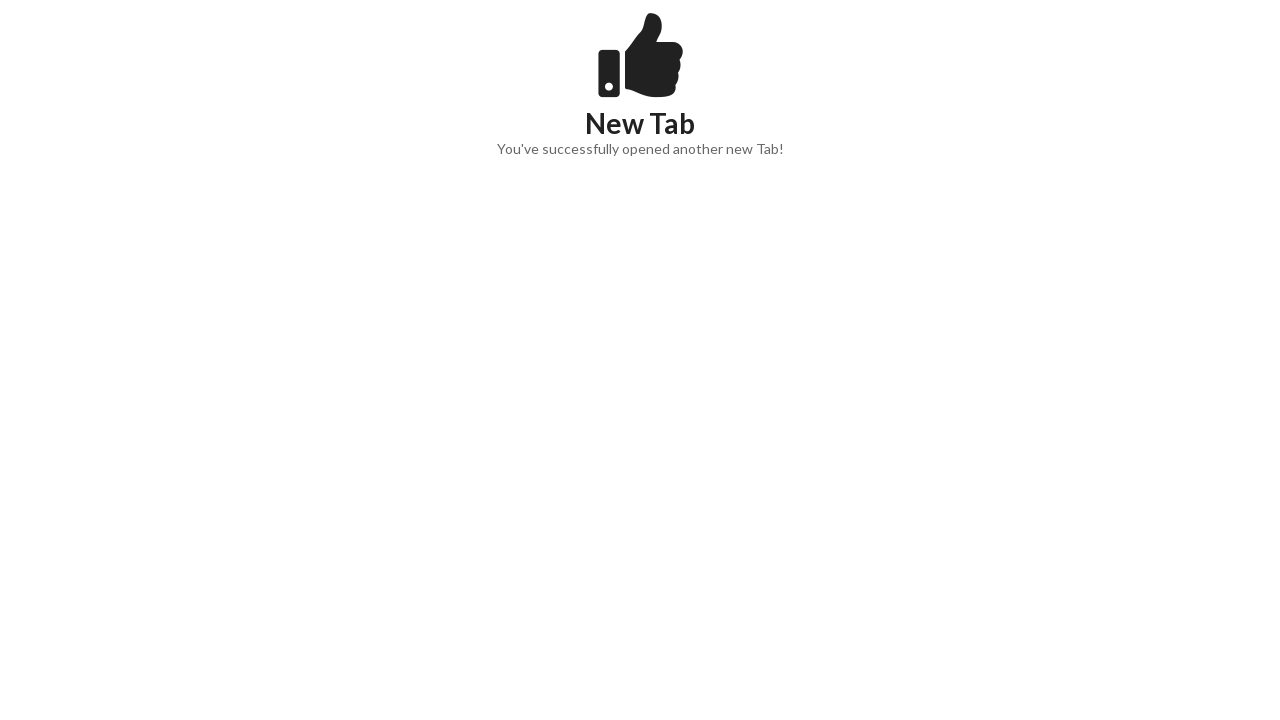

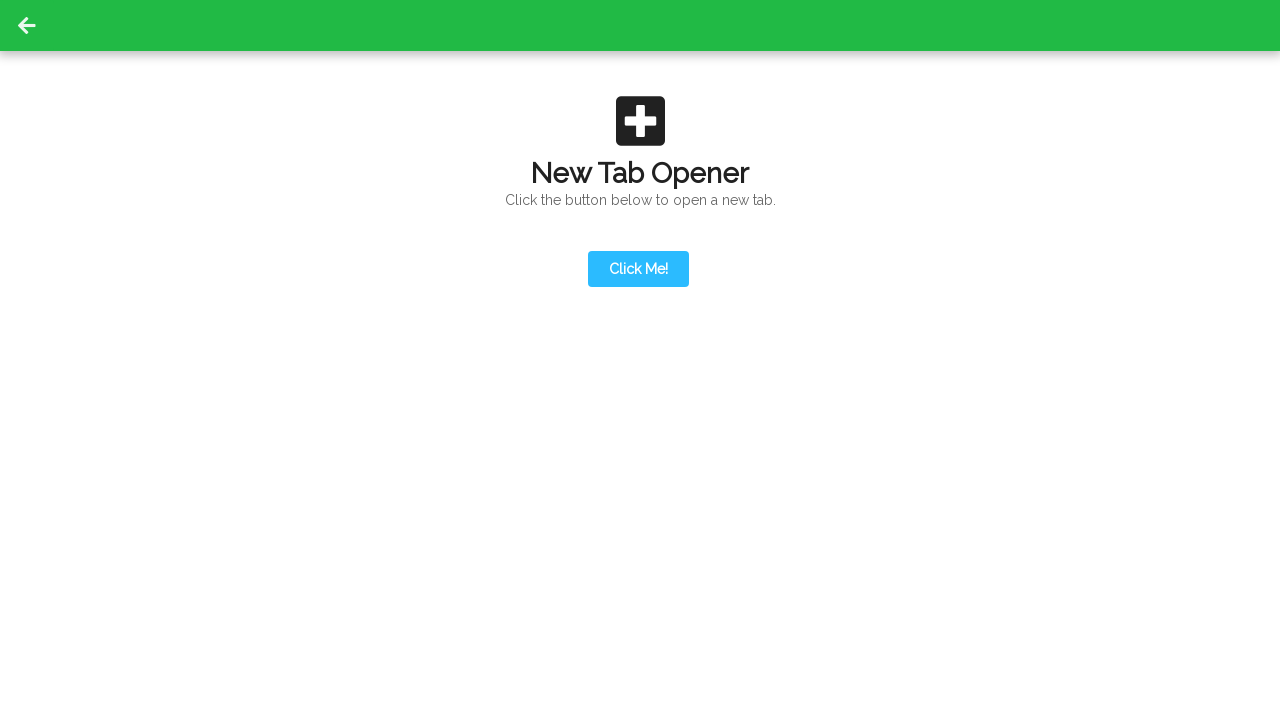